Tests explicit wait functionality by clicking a button that triggers a timed text display and verifying the element becomes visible

Starting URL: https://seleniumpractise.blogspot.com/2016/08/how-to-use-explicit-wait-in-selenium.html

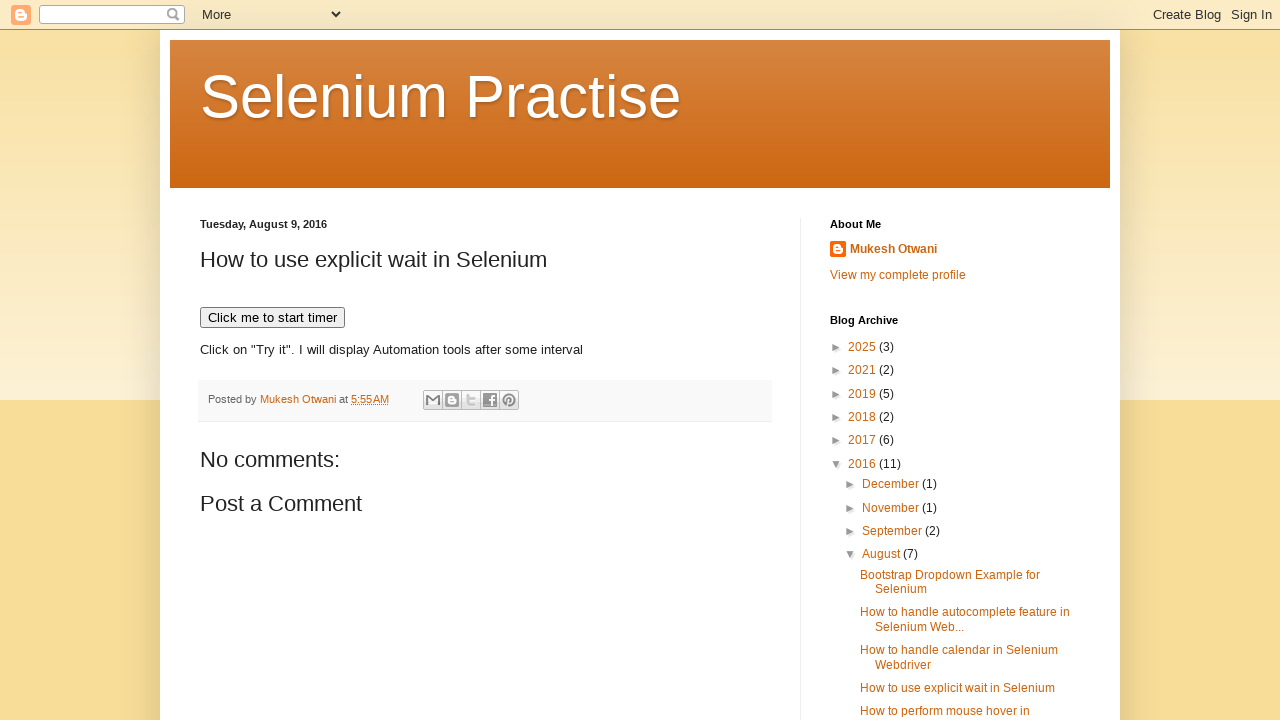

Clicked button to trigger timed text display at (272, 318) on xpath=//button[@onclick='timedText()']
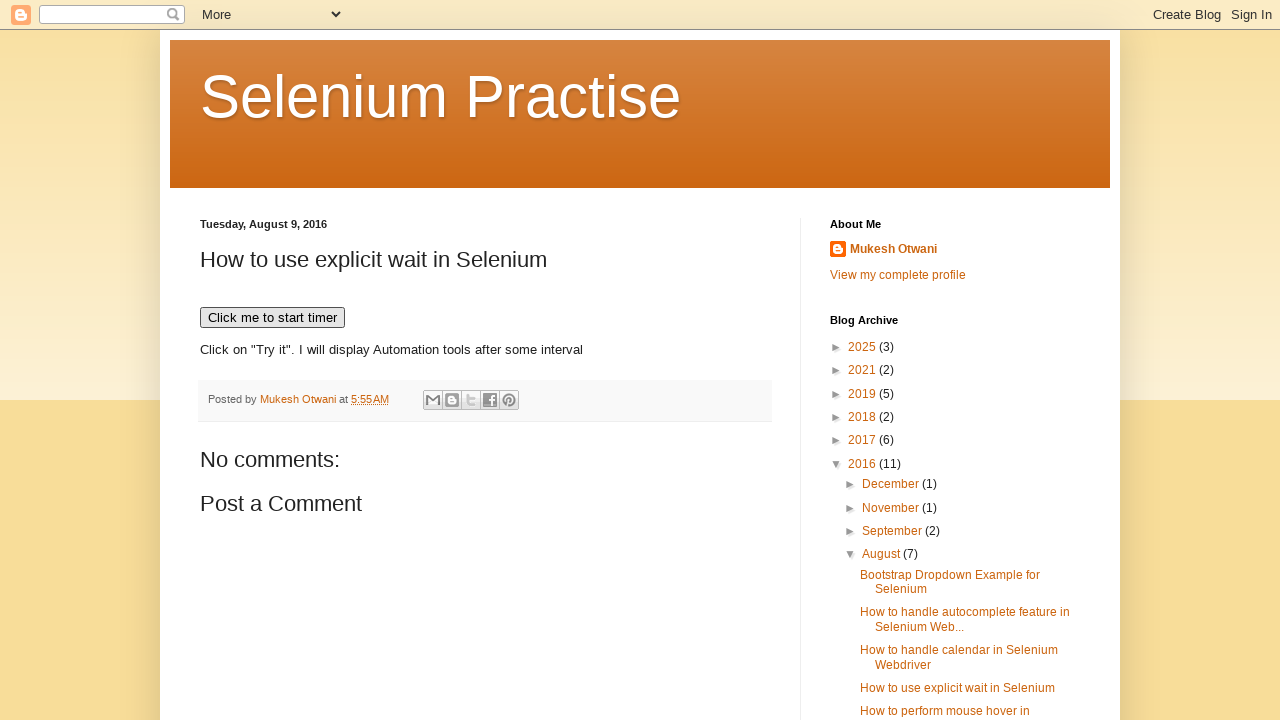

Waited for button element to become visible (explicit wait completed)
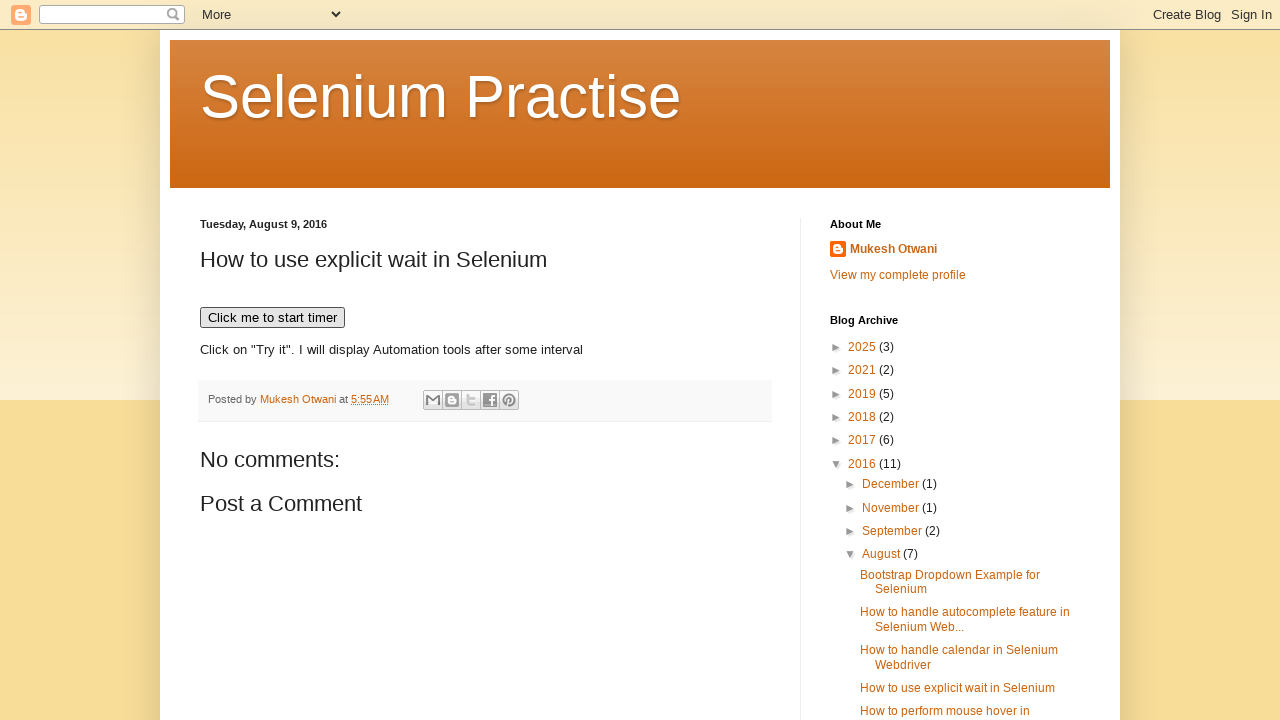

Located button element for visibility verification
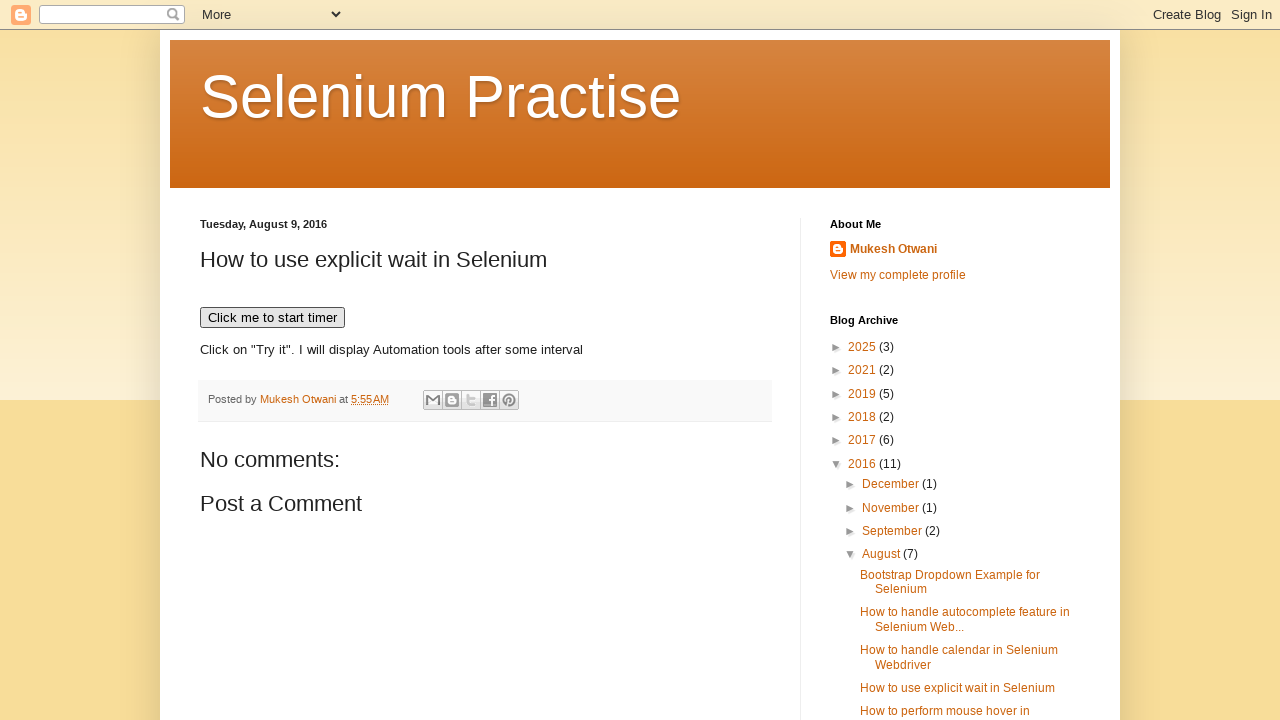

Verified that element is visible - test passed
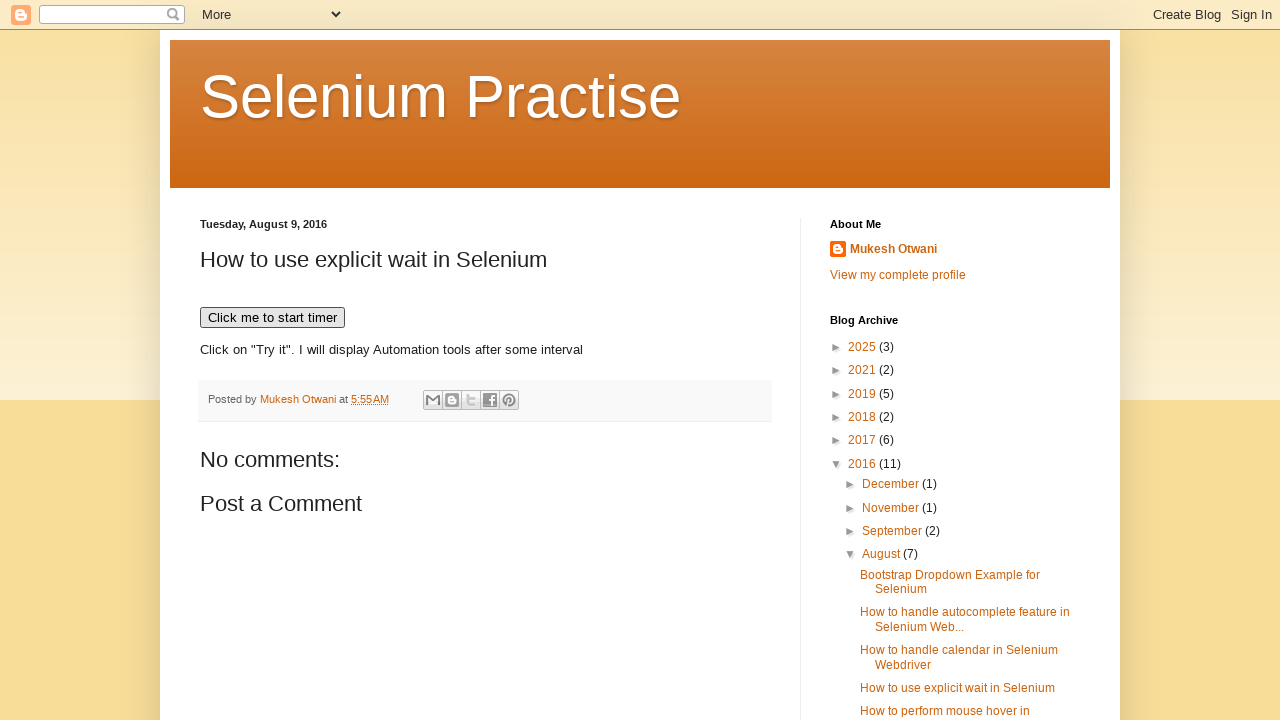

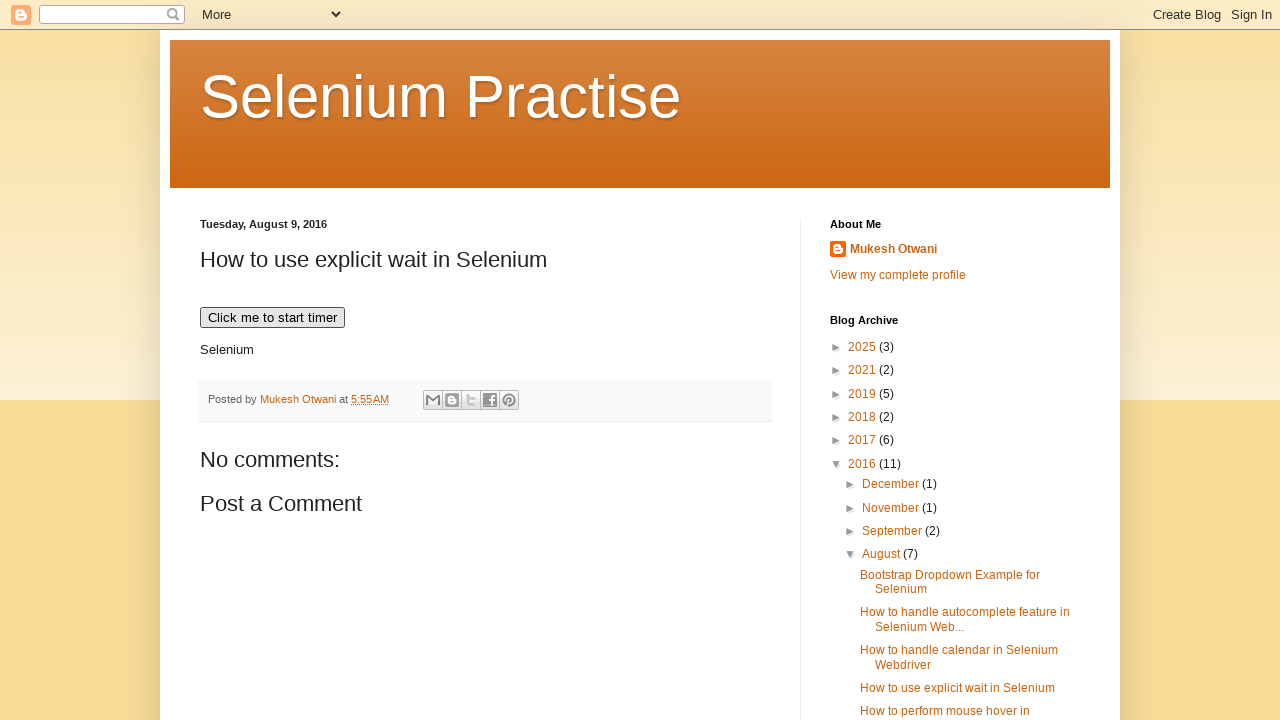